Tests double-click functionality on a button element by performing a double-click action and verifying the interaction works on the DemoQA buttons page.

Starting URL: https://demoqa.com/buttons

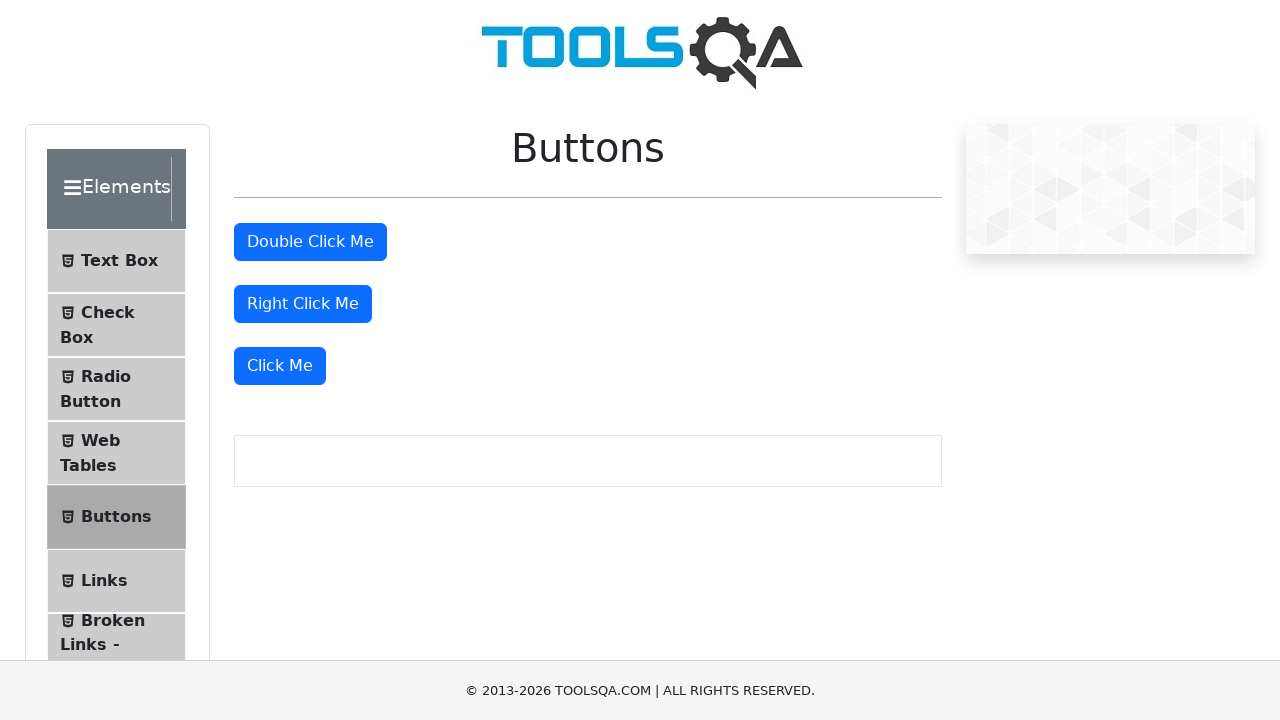

Double click button element is visible on DemoQA buttons page on #details-button
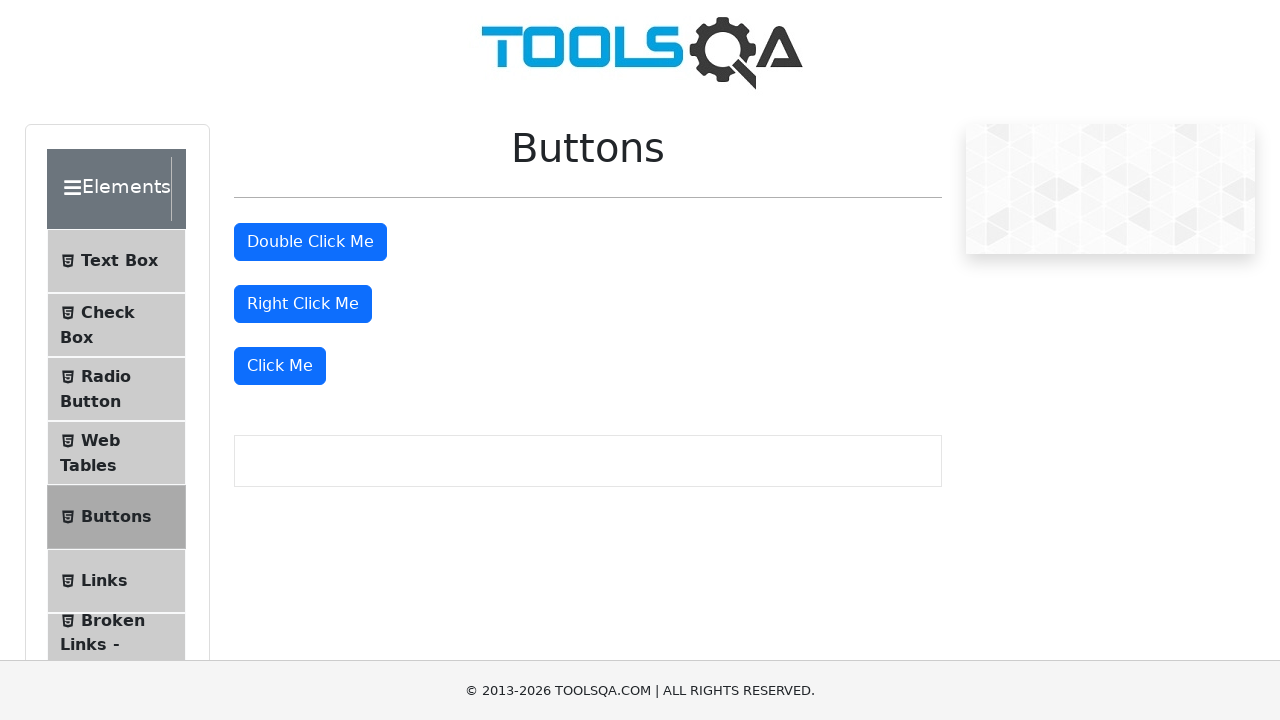

Performed double-click action on the button element at (310, 242) on #doubleClickBtn
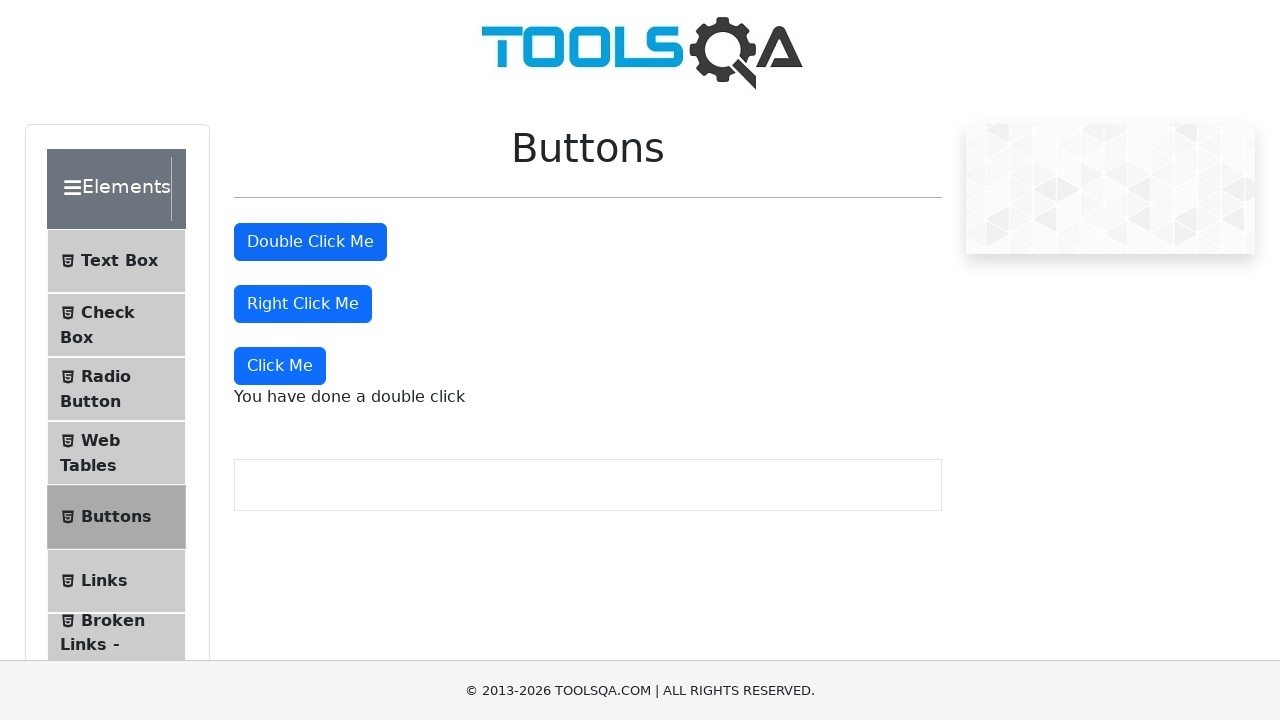

Double-click result message appeared, confirming interaction was successful
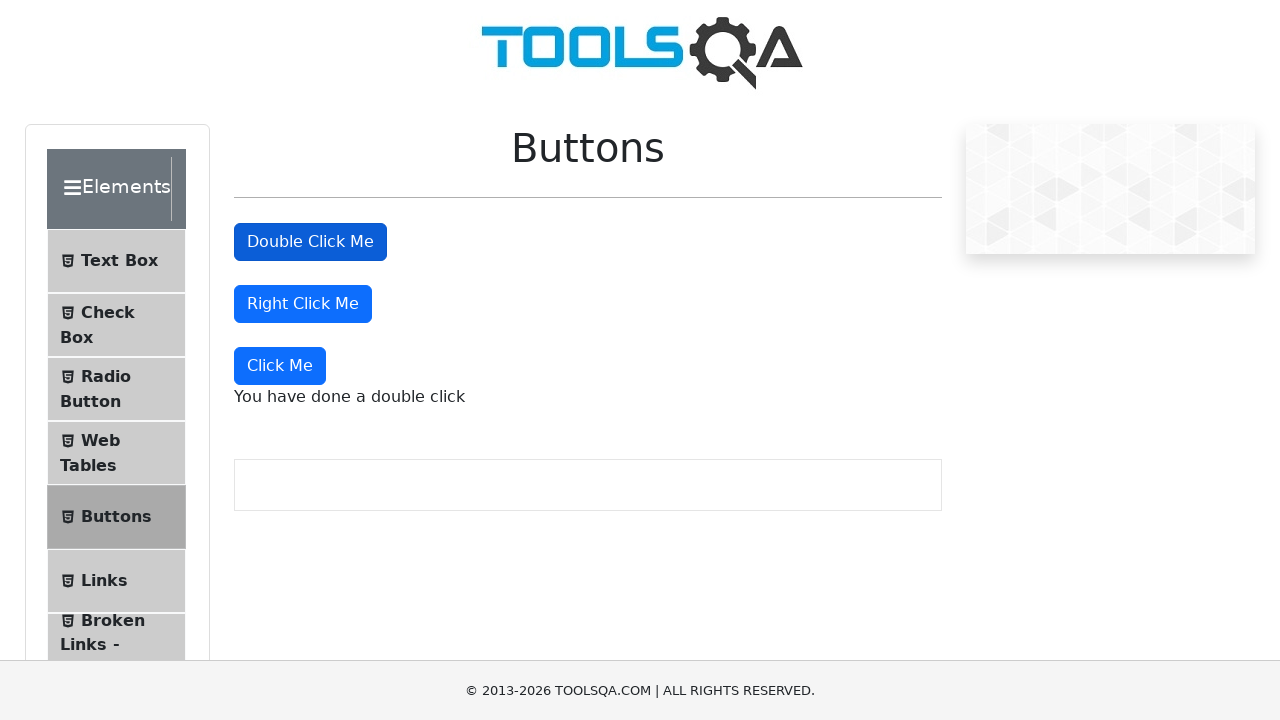

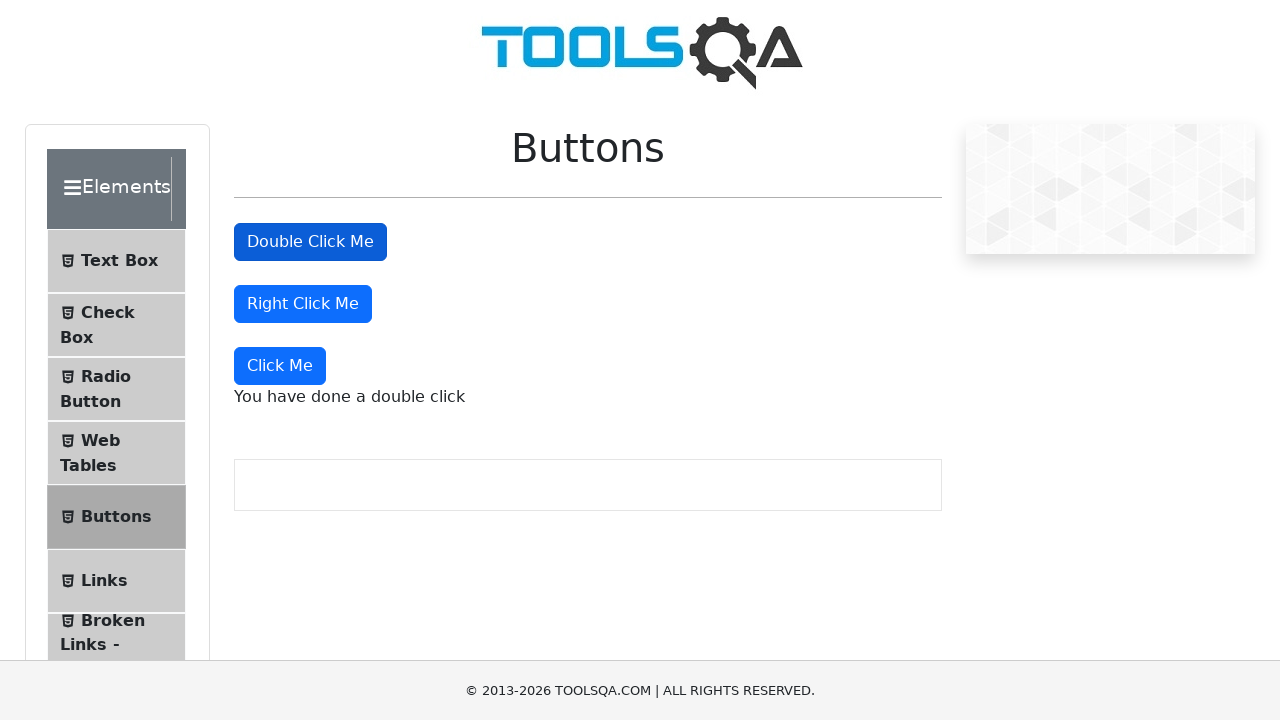